Tests dynamic checkbox visibility by toggling its visibility twice - first hiding it, then showing it again and clicking on it

Starting URL: https://www.training-support.net/webelements/dynamic-controls

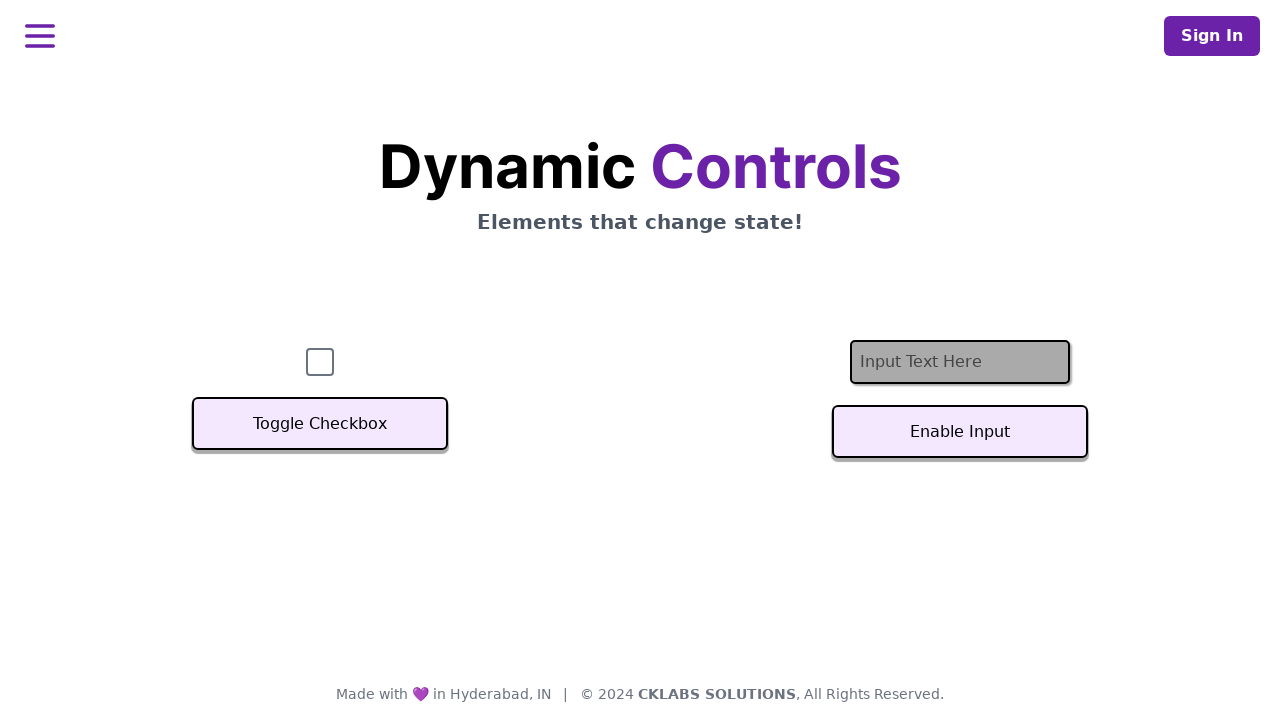

Located checkbox element with id 'checkbox'
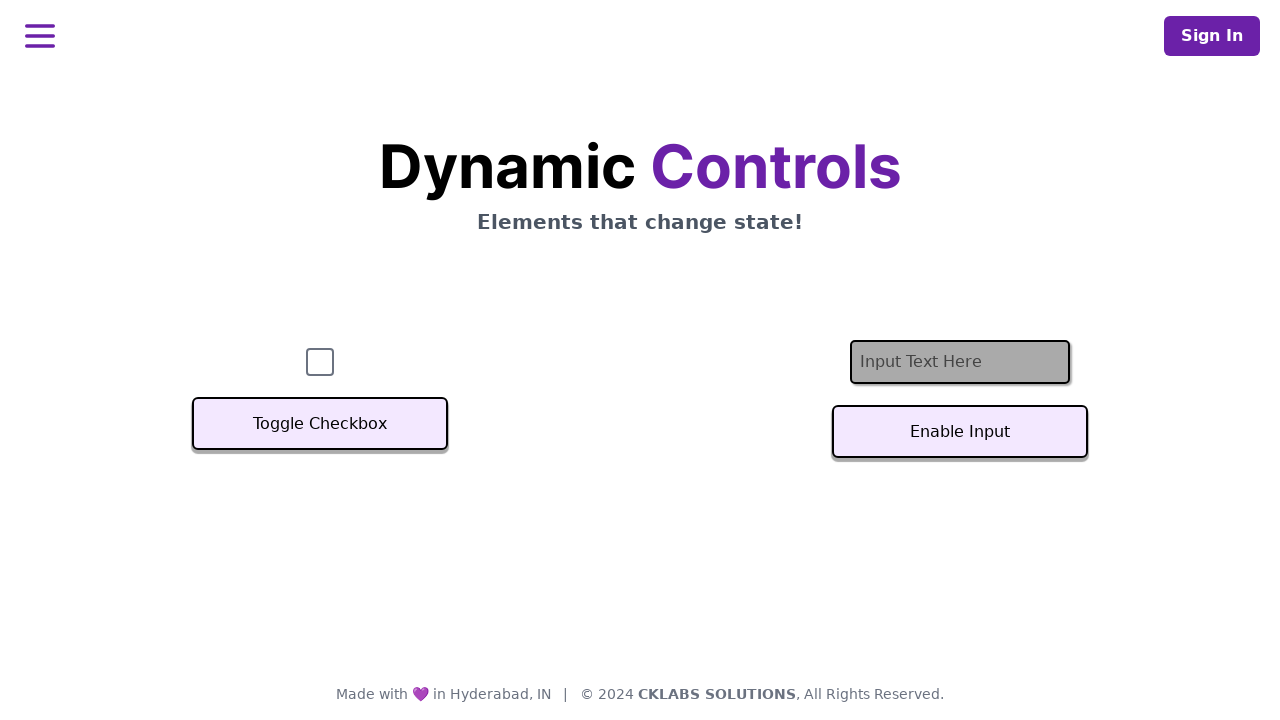

Clicked 'Toggle Checkbox' button to hide the checkbox at (320, 424) on xpath=//button[text()='Toggle Checkbox']
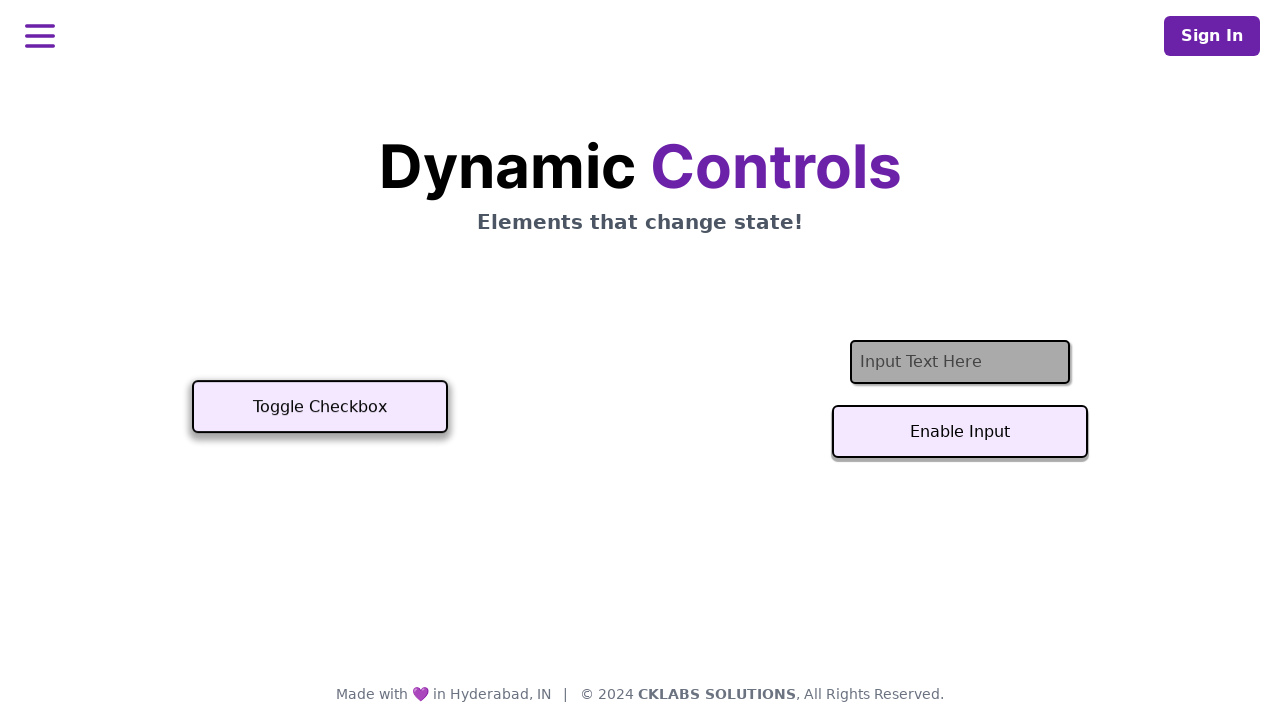

Verified checkbox is now hidden
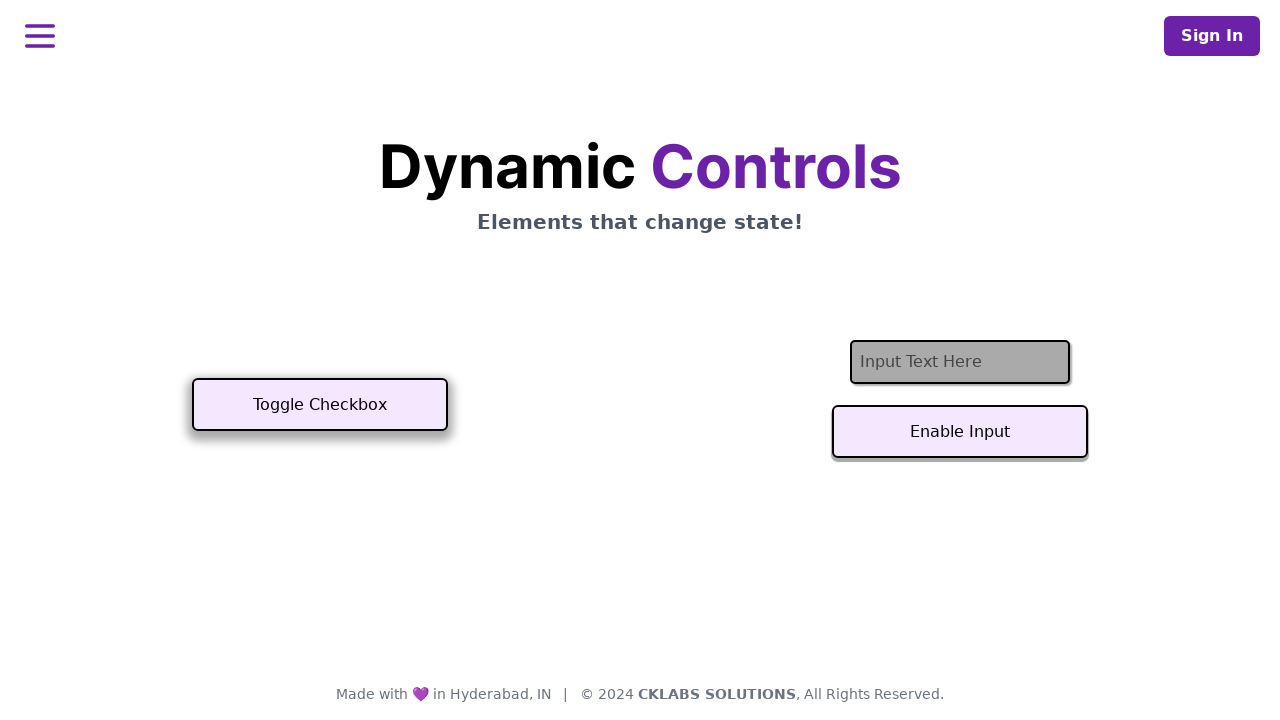

Clicked 'Toggle Checkbox' button to show the checkbox again at (320, 405) on xpath=//button[text()='Toggle Checkbox']
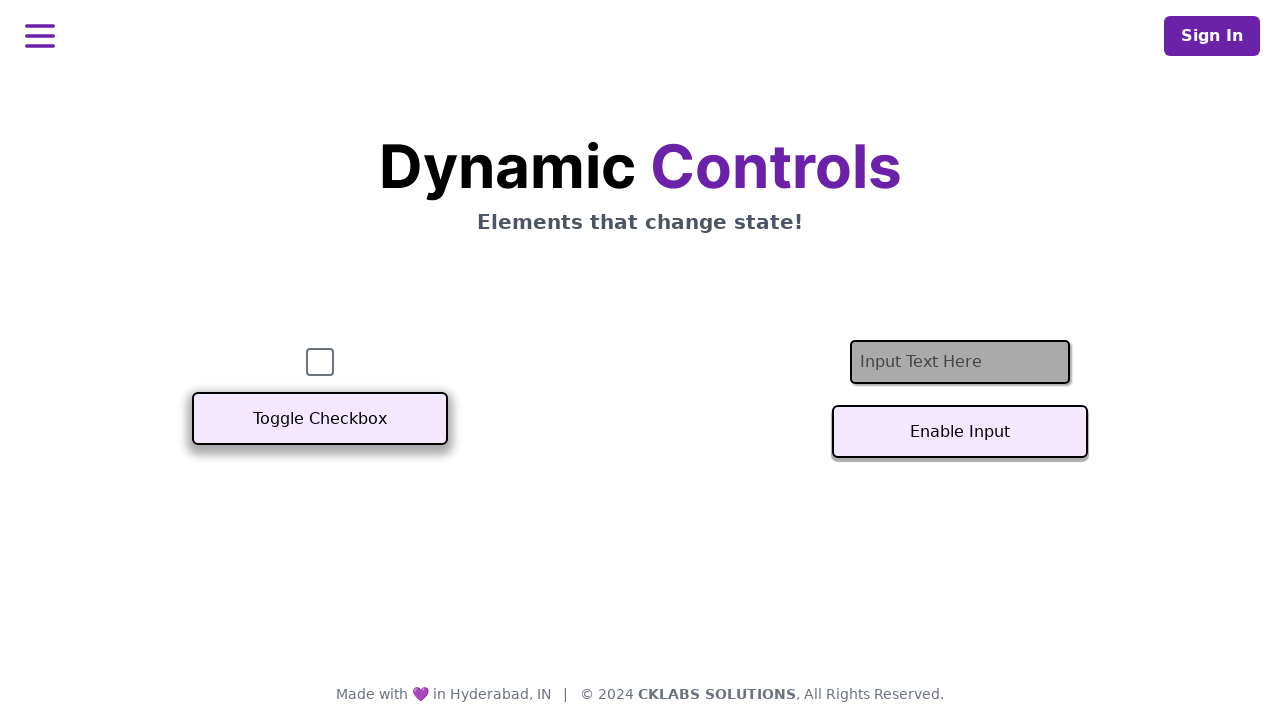

Verified checkbox is now visible
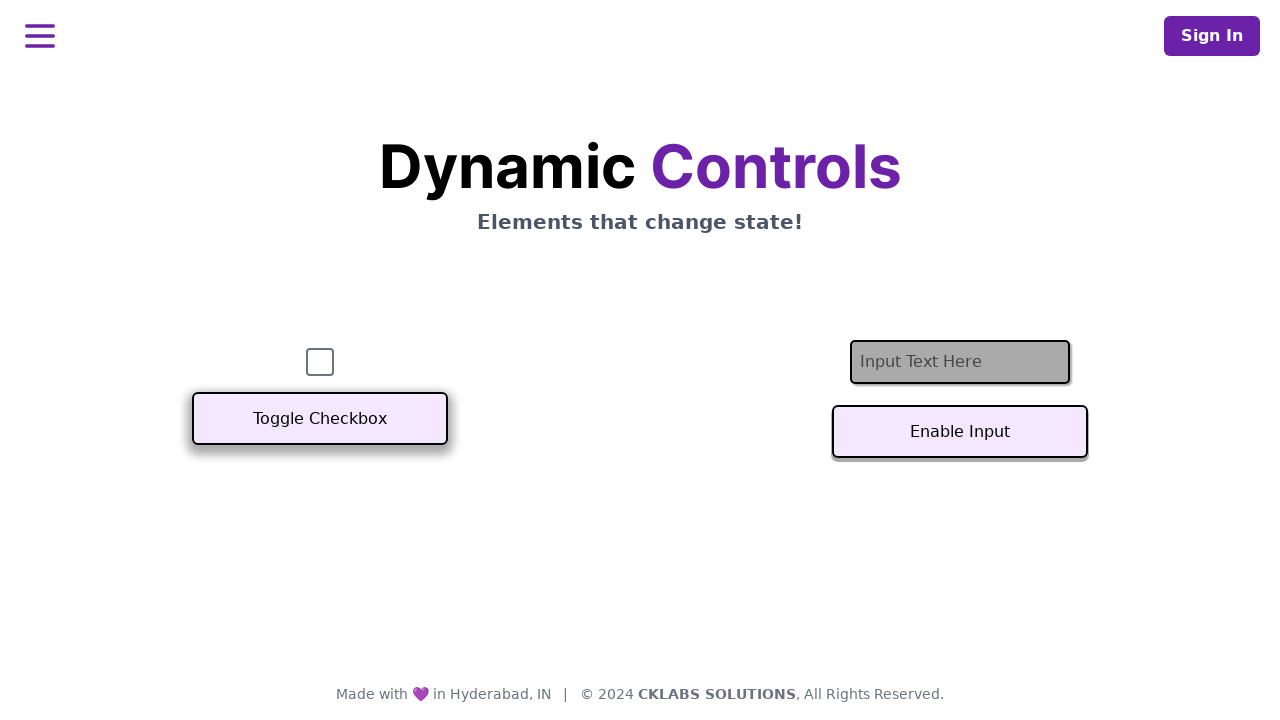

Clicked the checkbox at (320, 362) on #checkbox
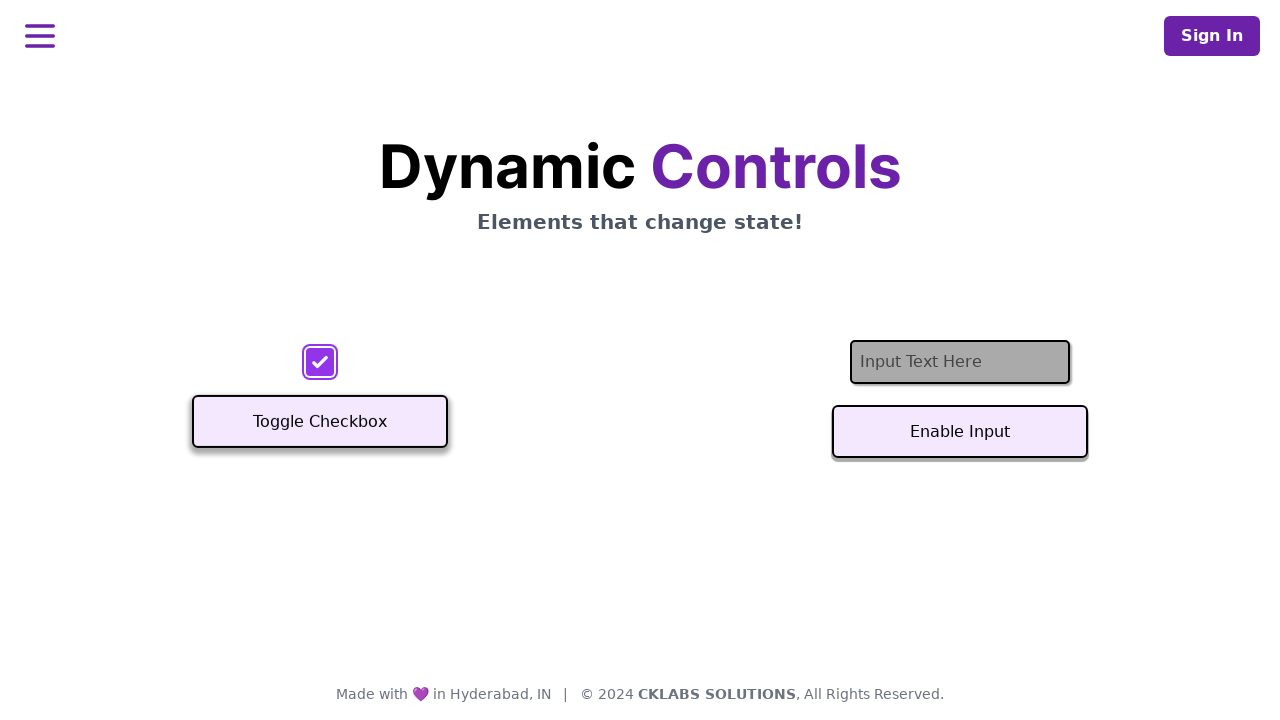

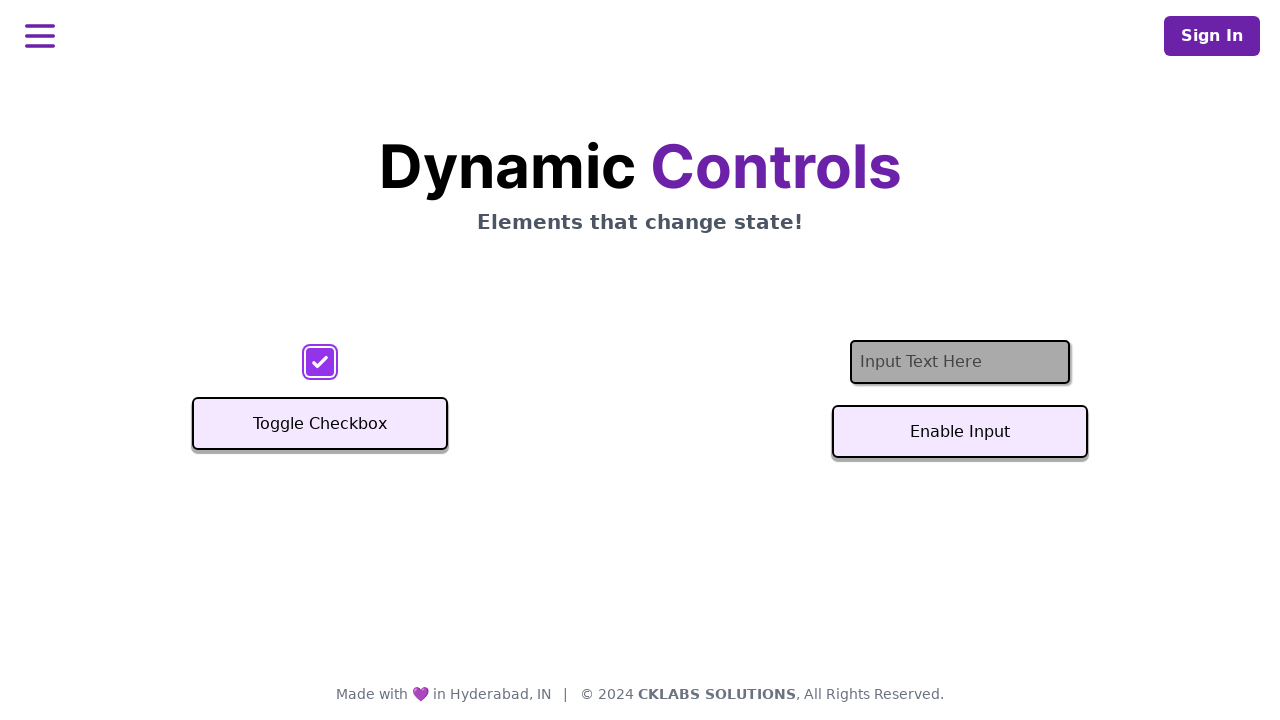